Navigates to the SelectorHub XPath practice page to verify it loads correctly

Starting URL: https://selectorshub.com/xpath-practice-page/

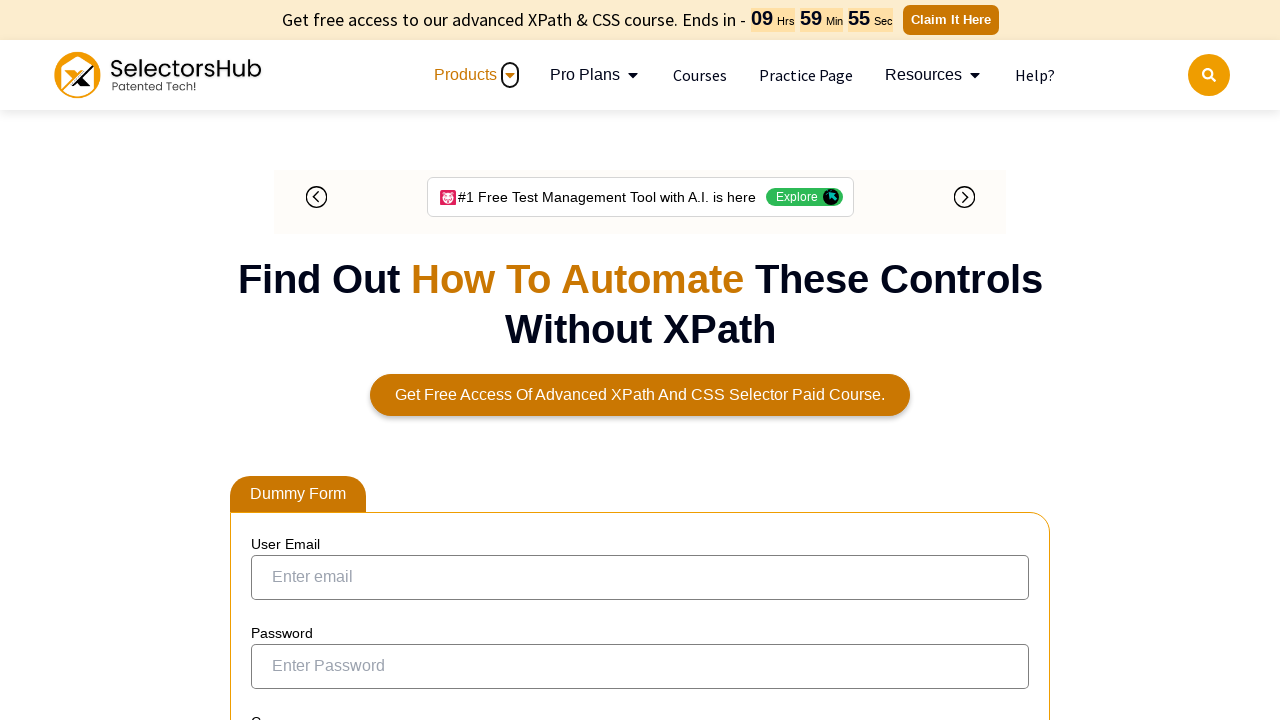

Waited for page DOM content to load
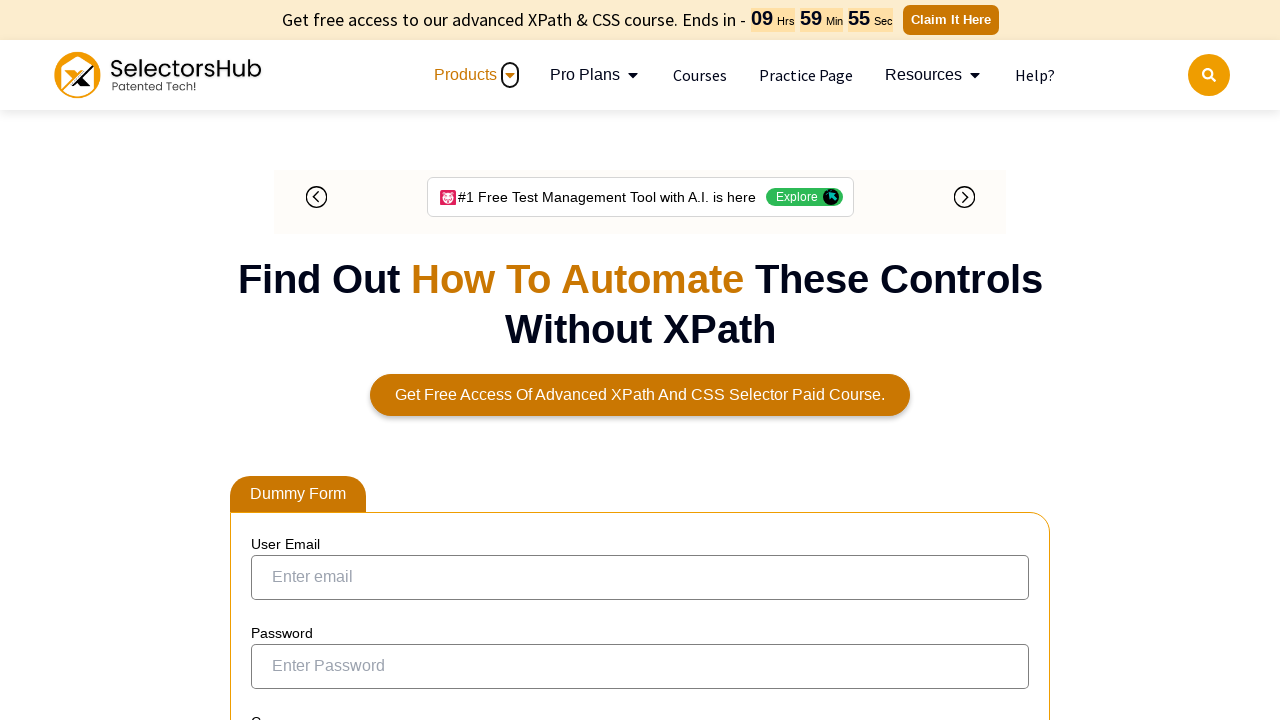

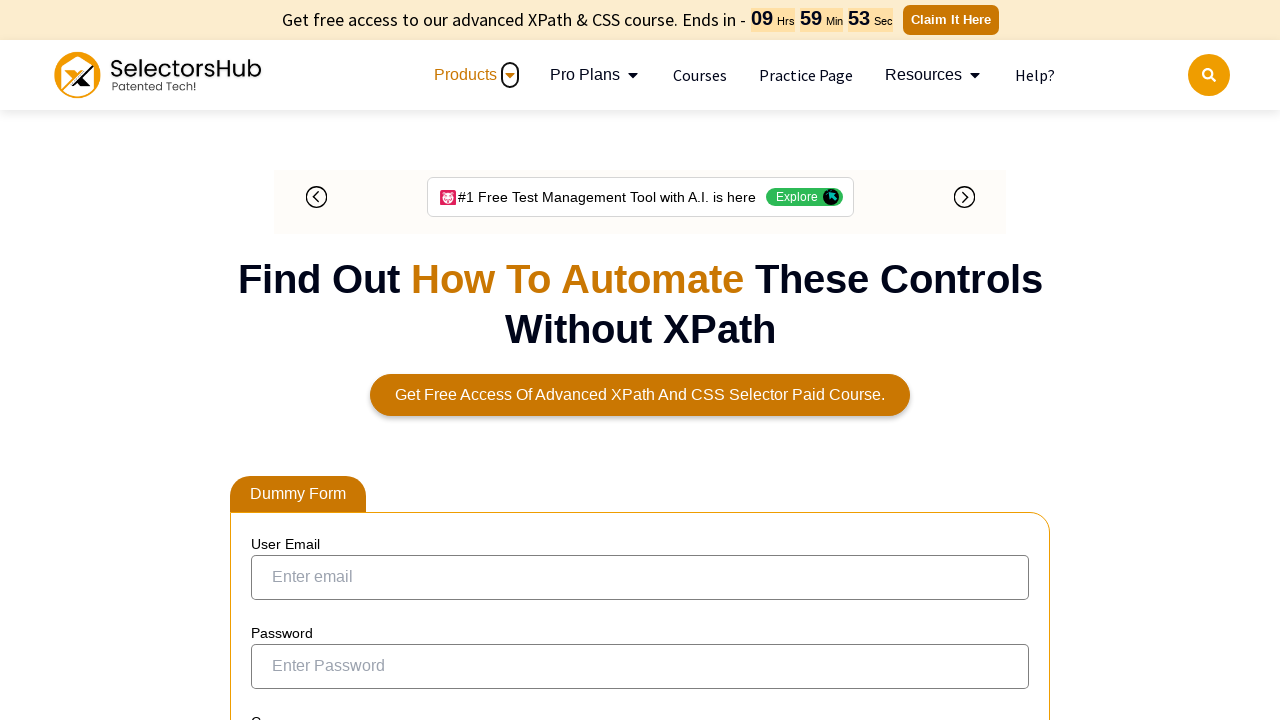